Tests pagination functionality on a real estate agents listing page by navigating through multiple pages using the Next Page button and verifying agent details containers load on each page.

Starting URL: https://www.homes.com/real-estate-agents/chicago-il/

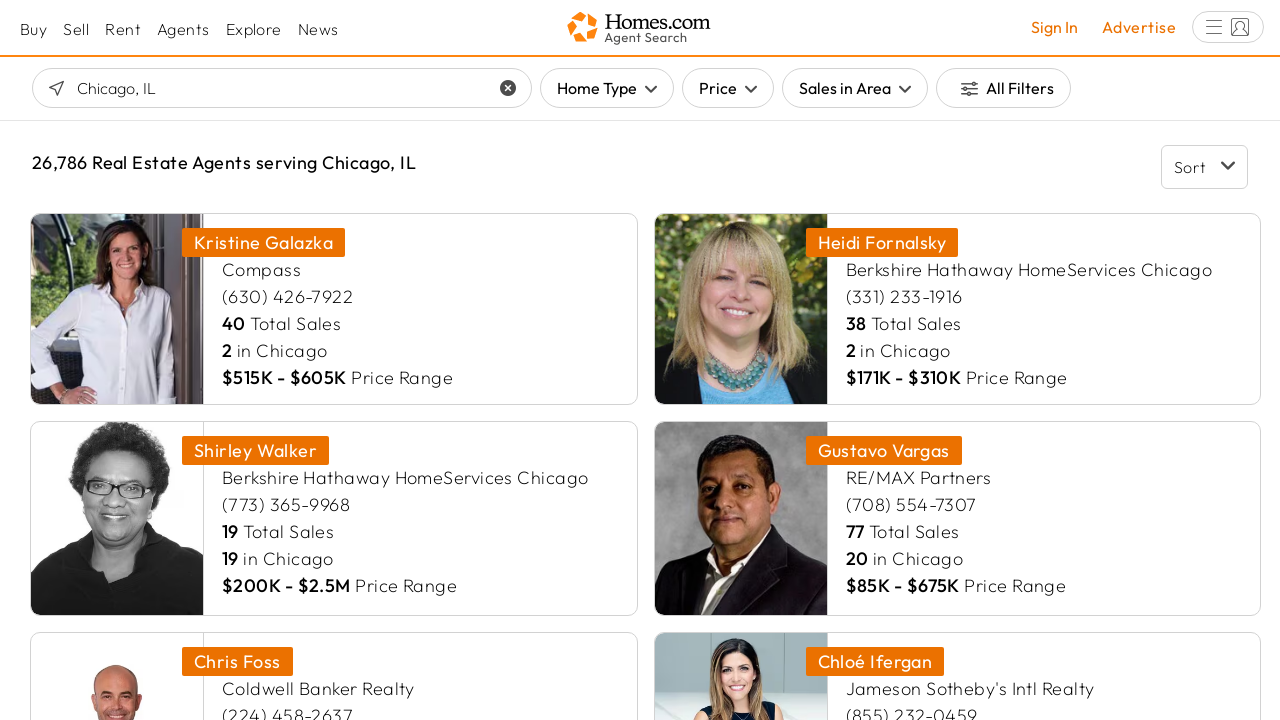

Set viewport size to 1920x1080
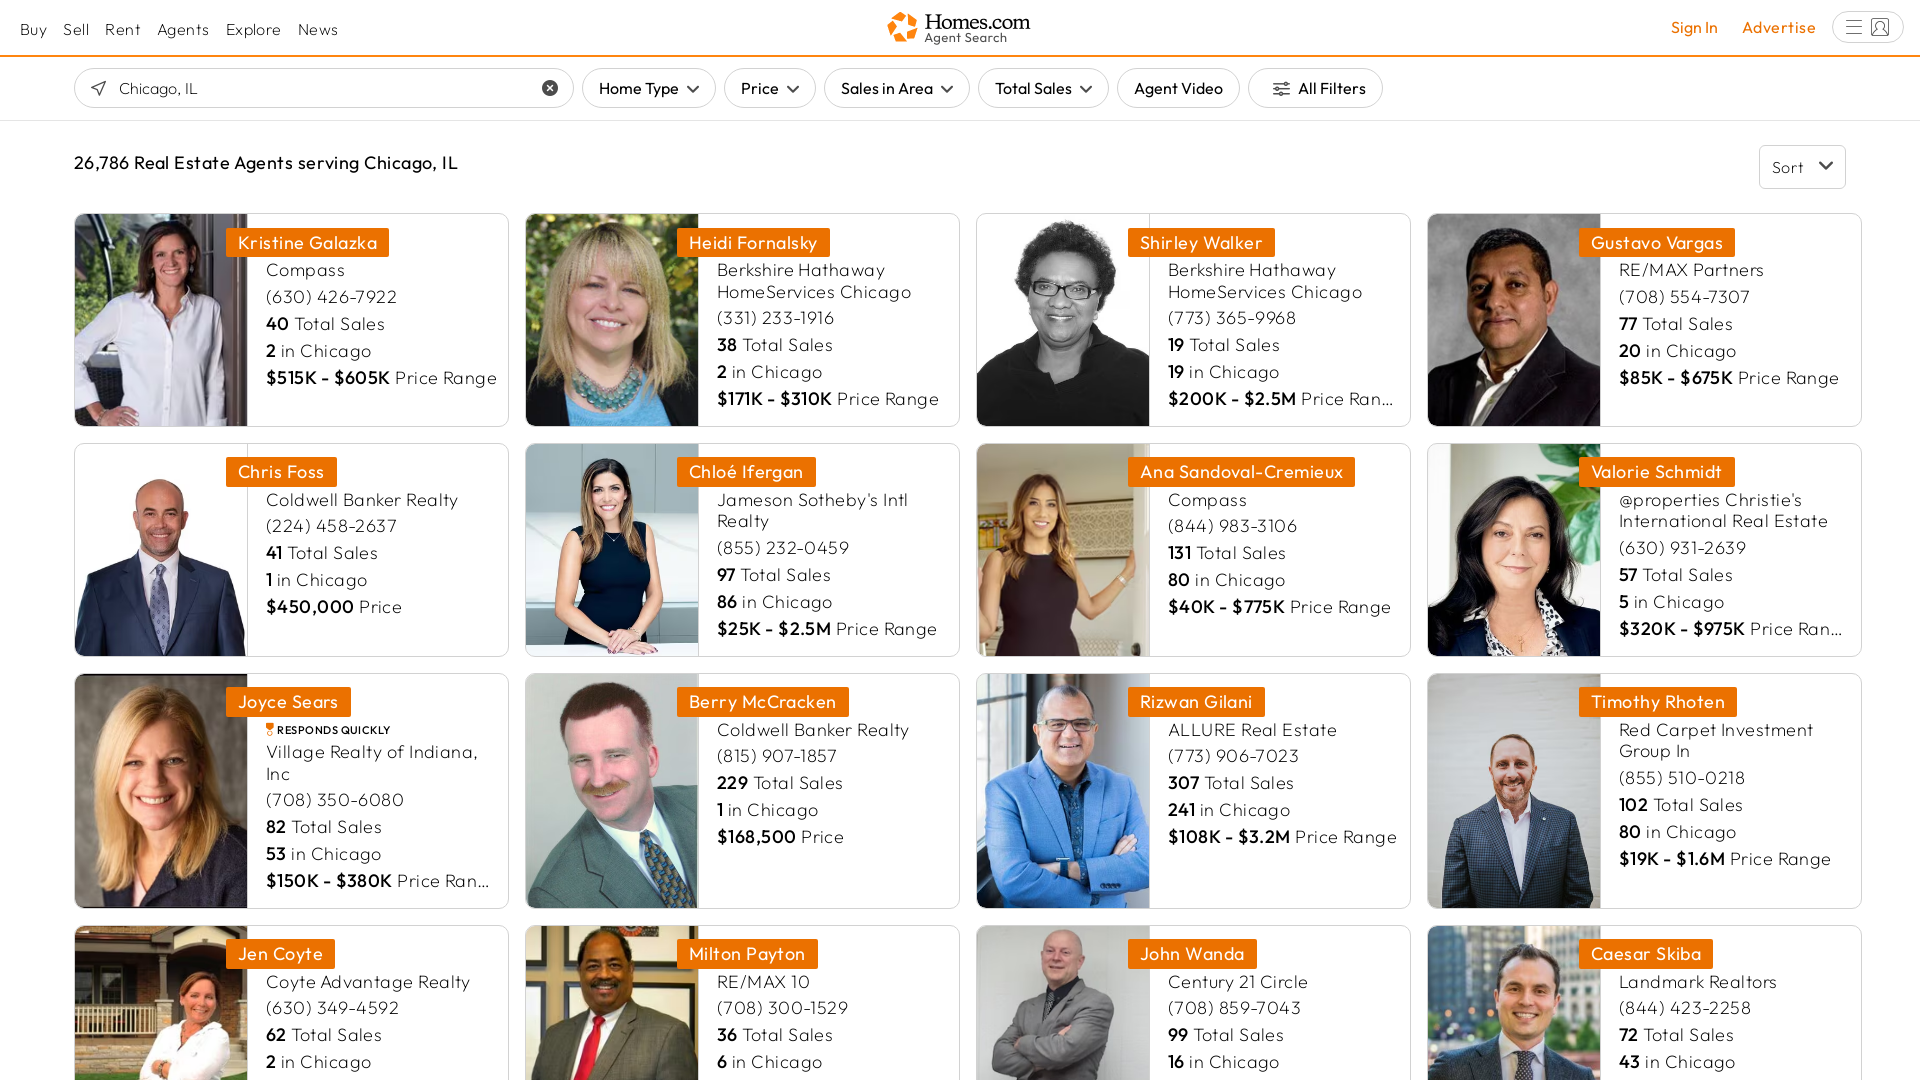

Pagination container loaded
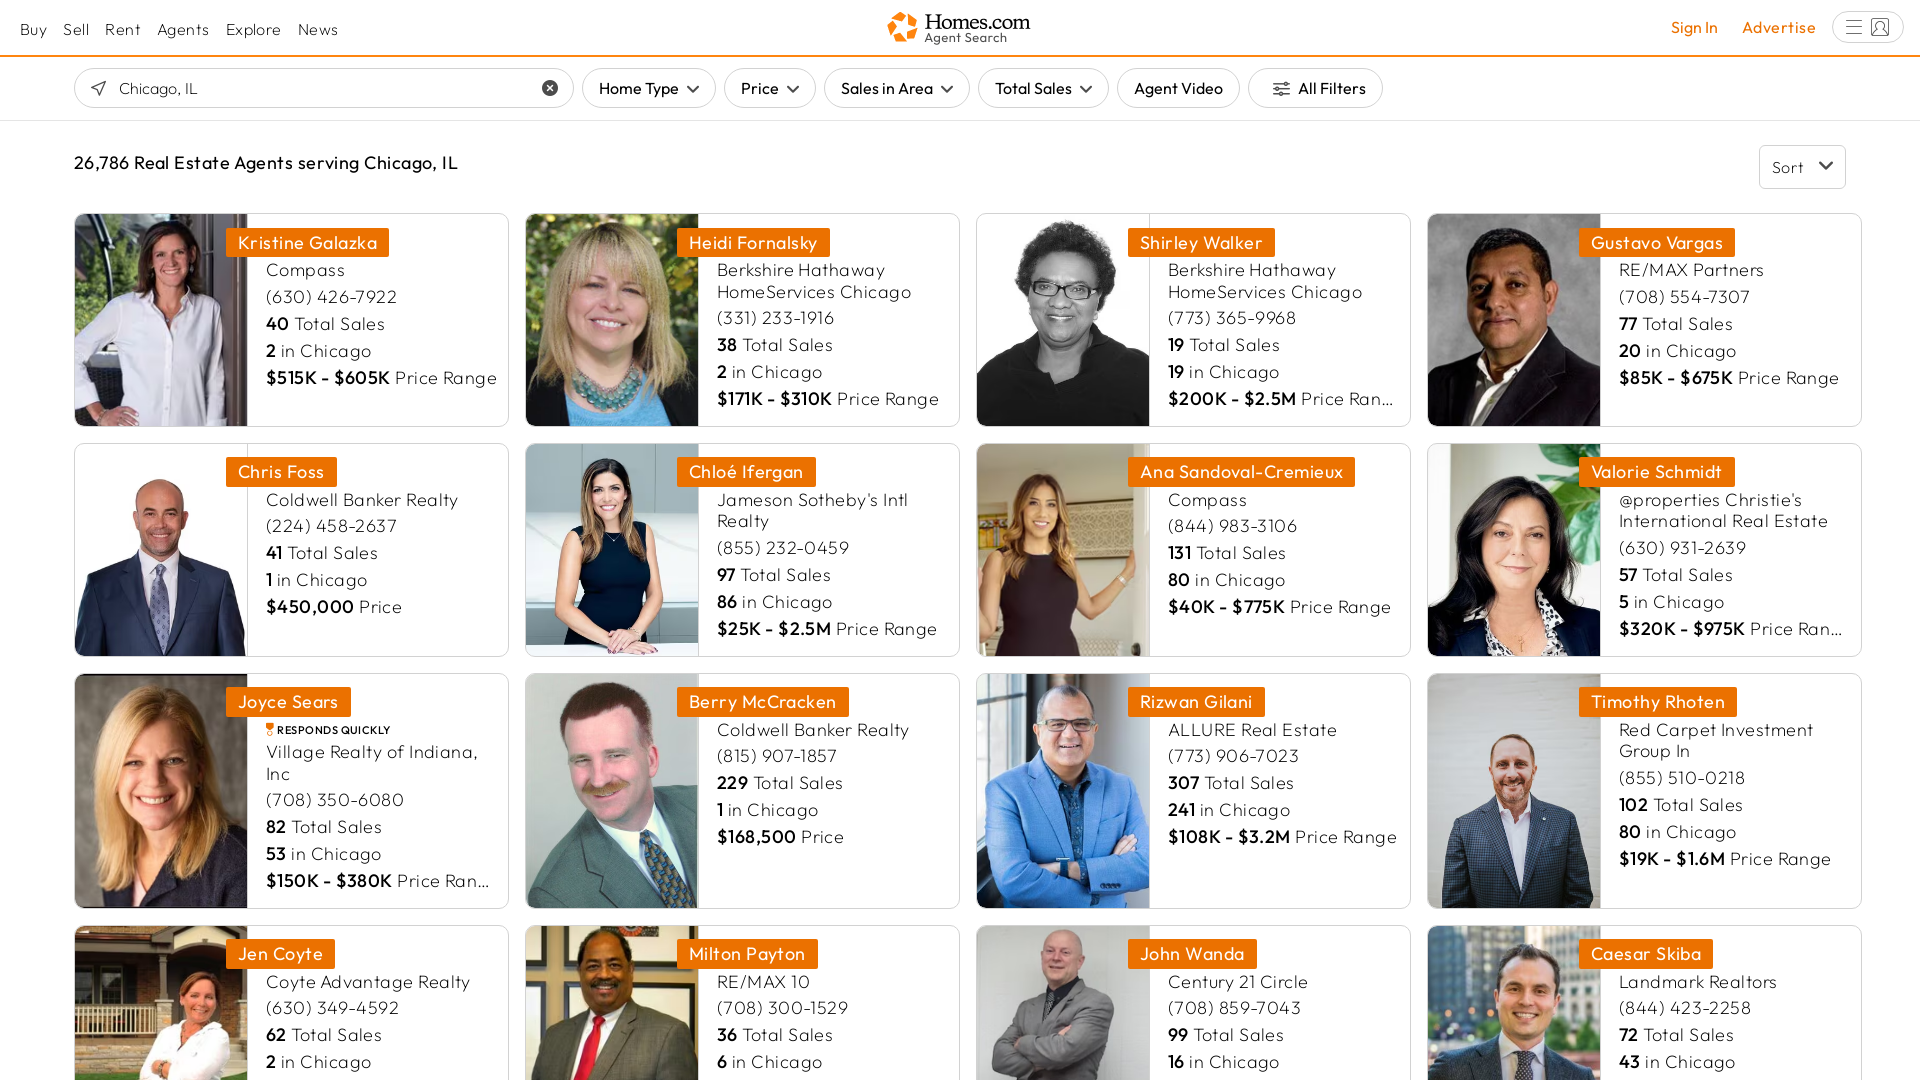

Agent details containers loaded on first page
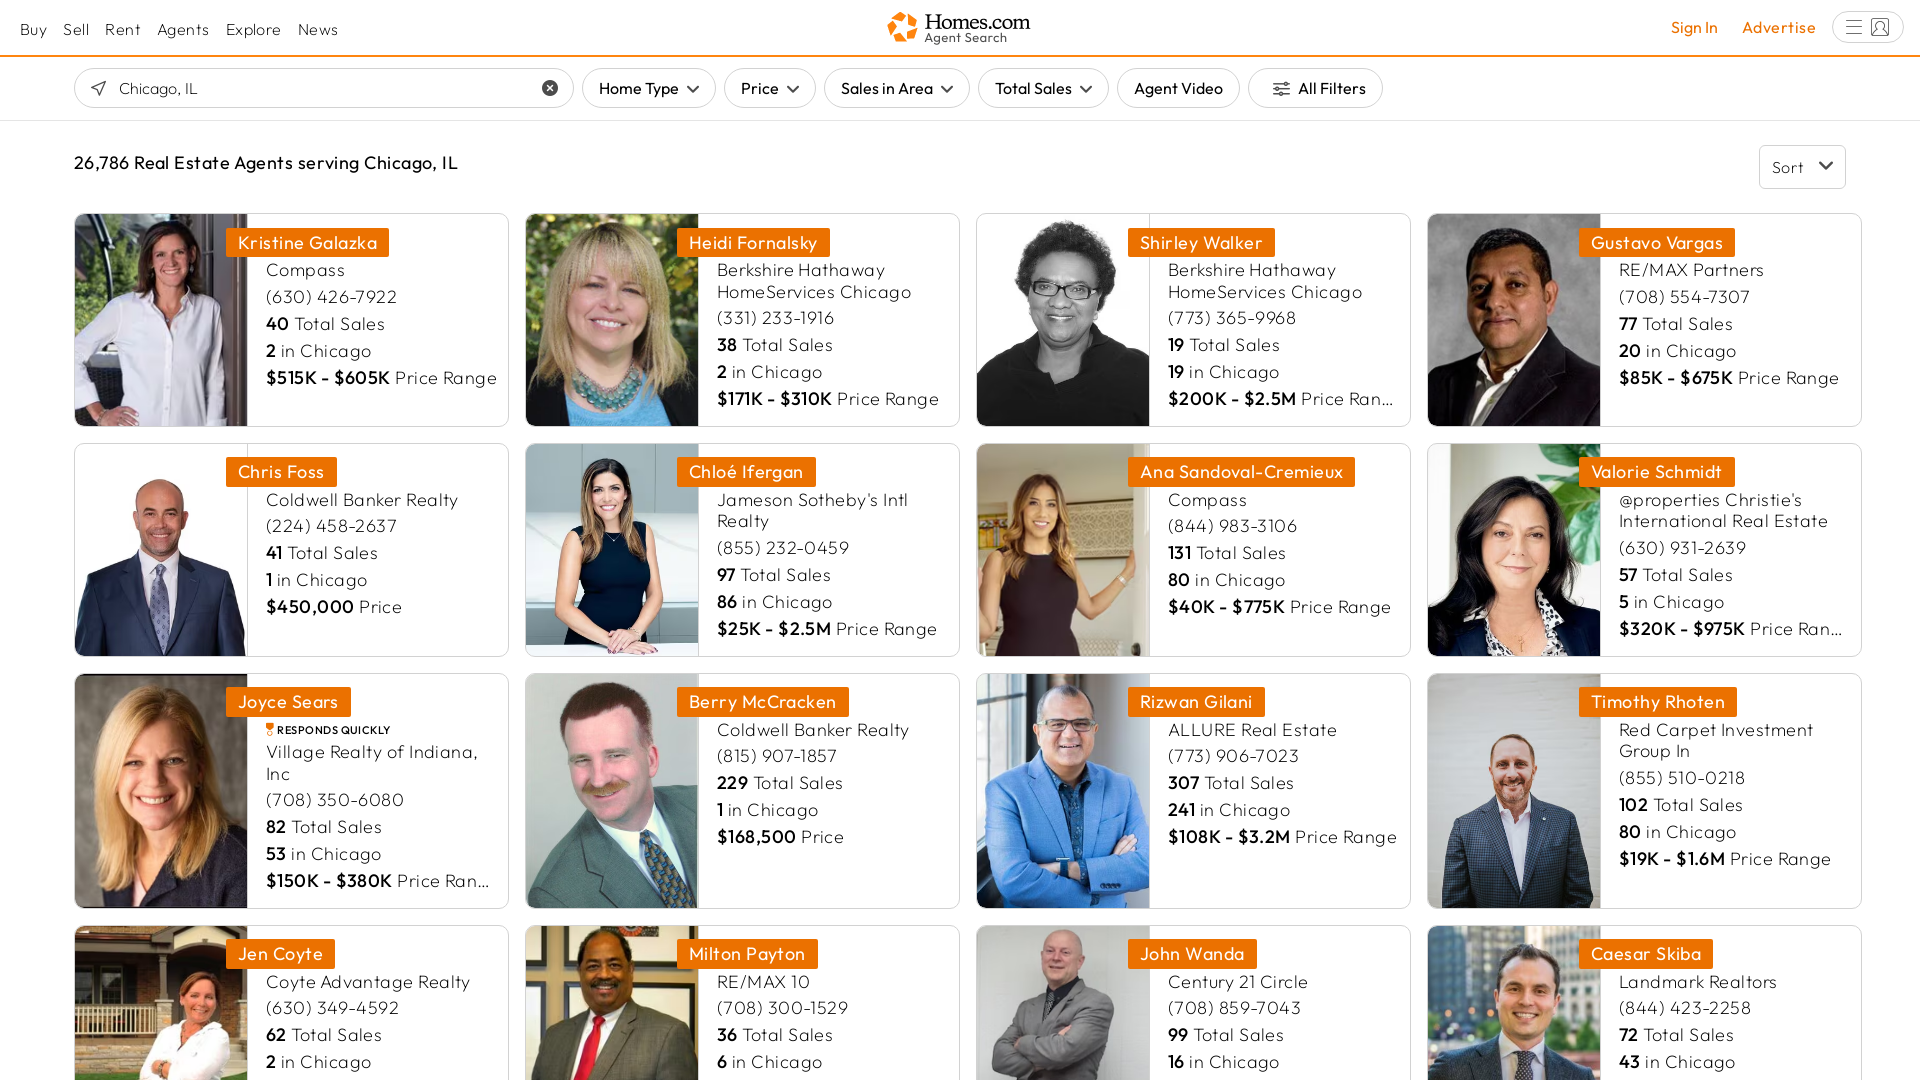

Agent name containers verified on first page
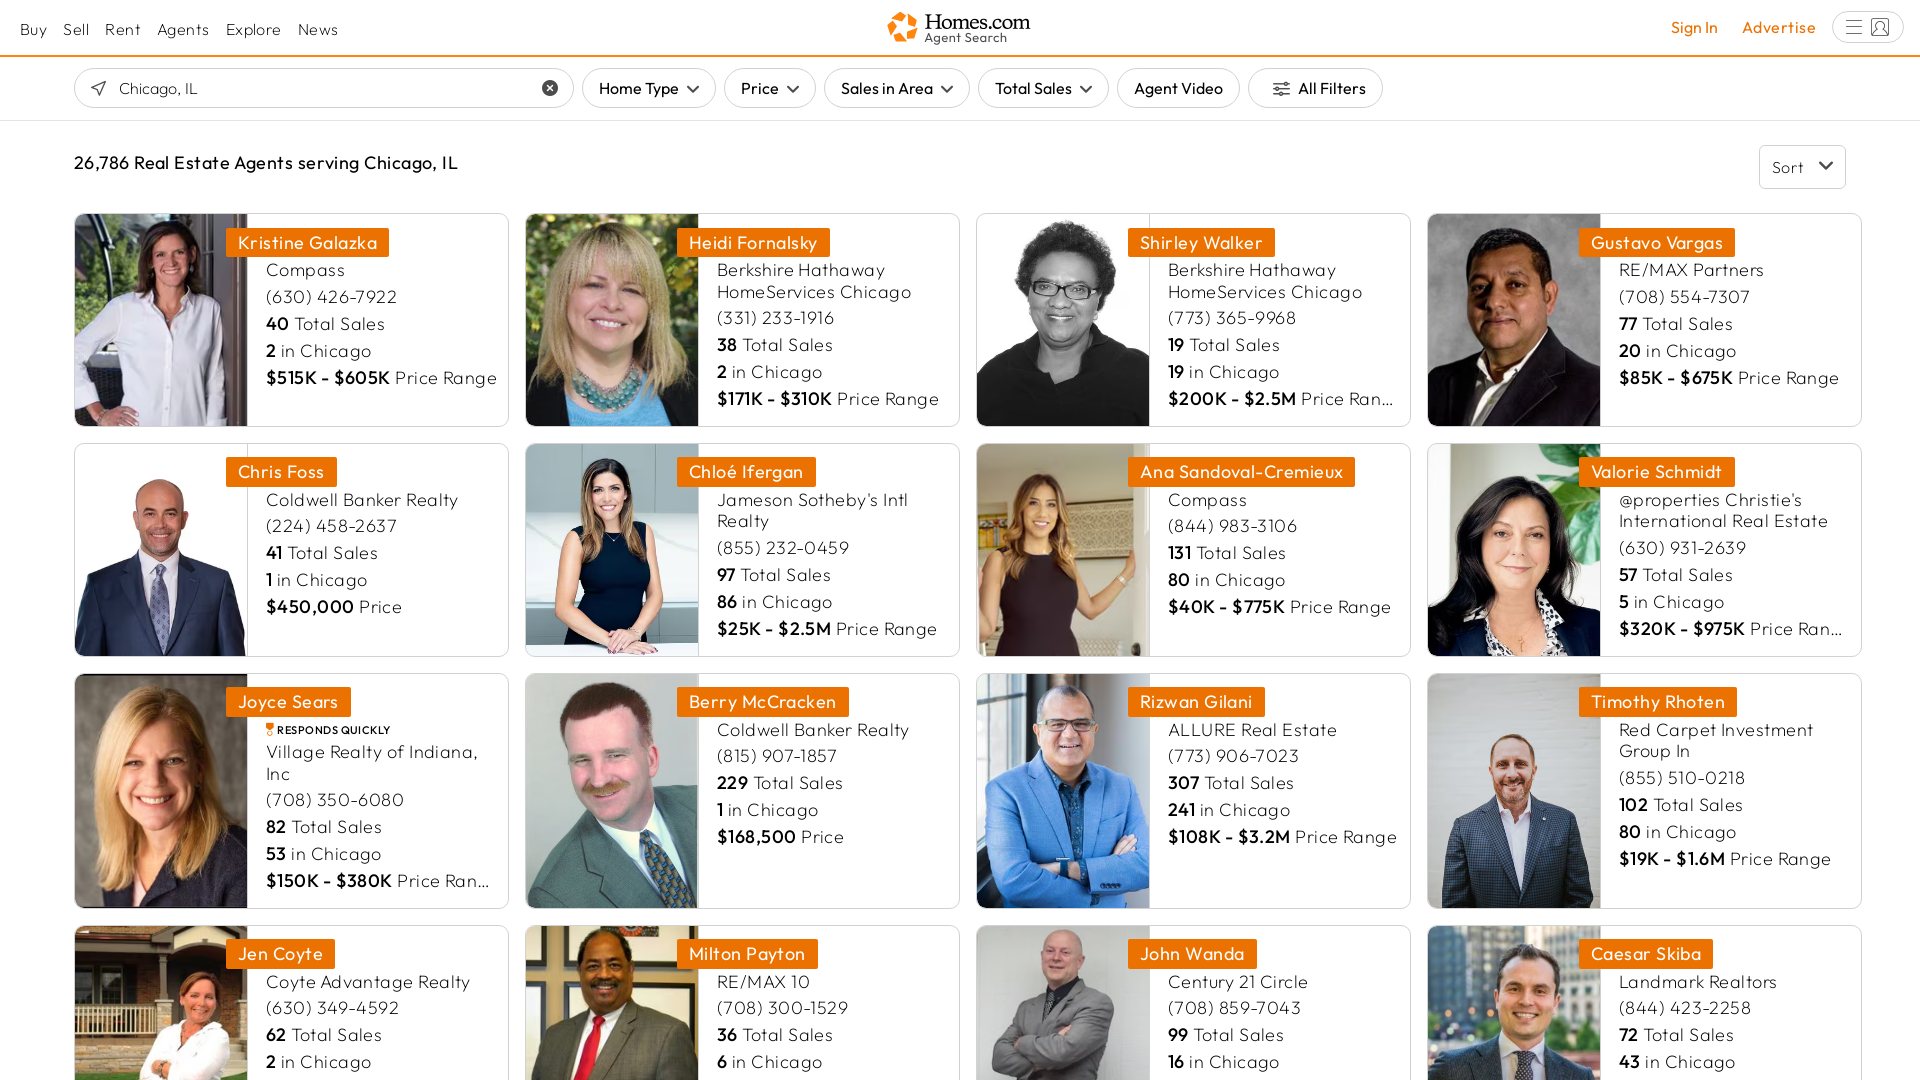

Clicked Next Page button to navigate to second page at (1112, 540) on button.btn-component.link.next.border[title*="Next Page"]
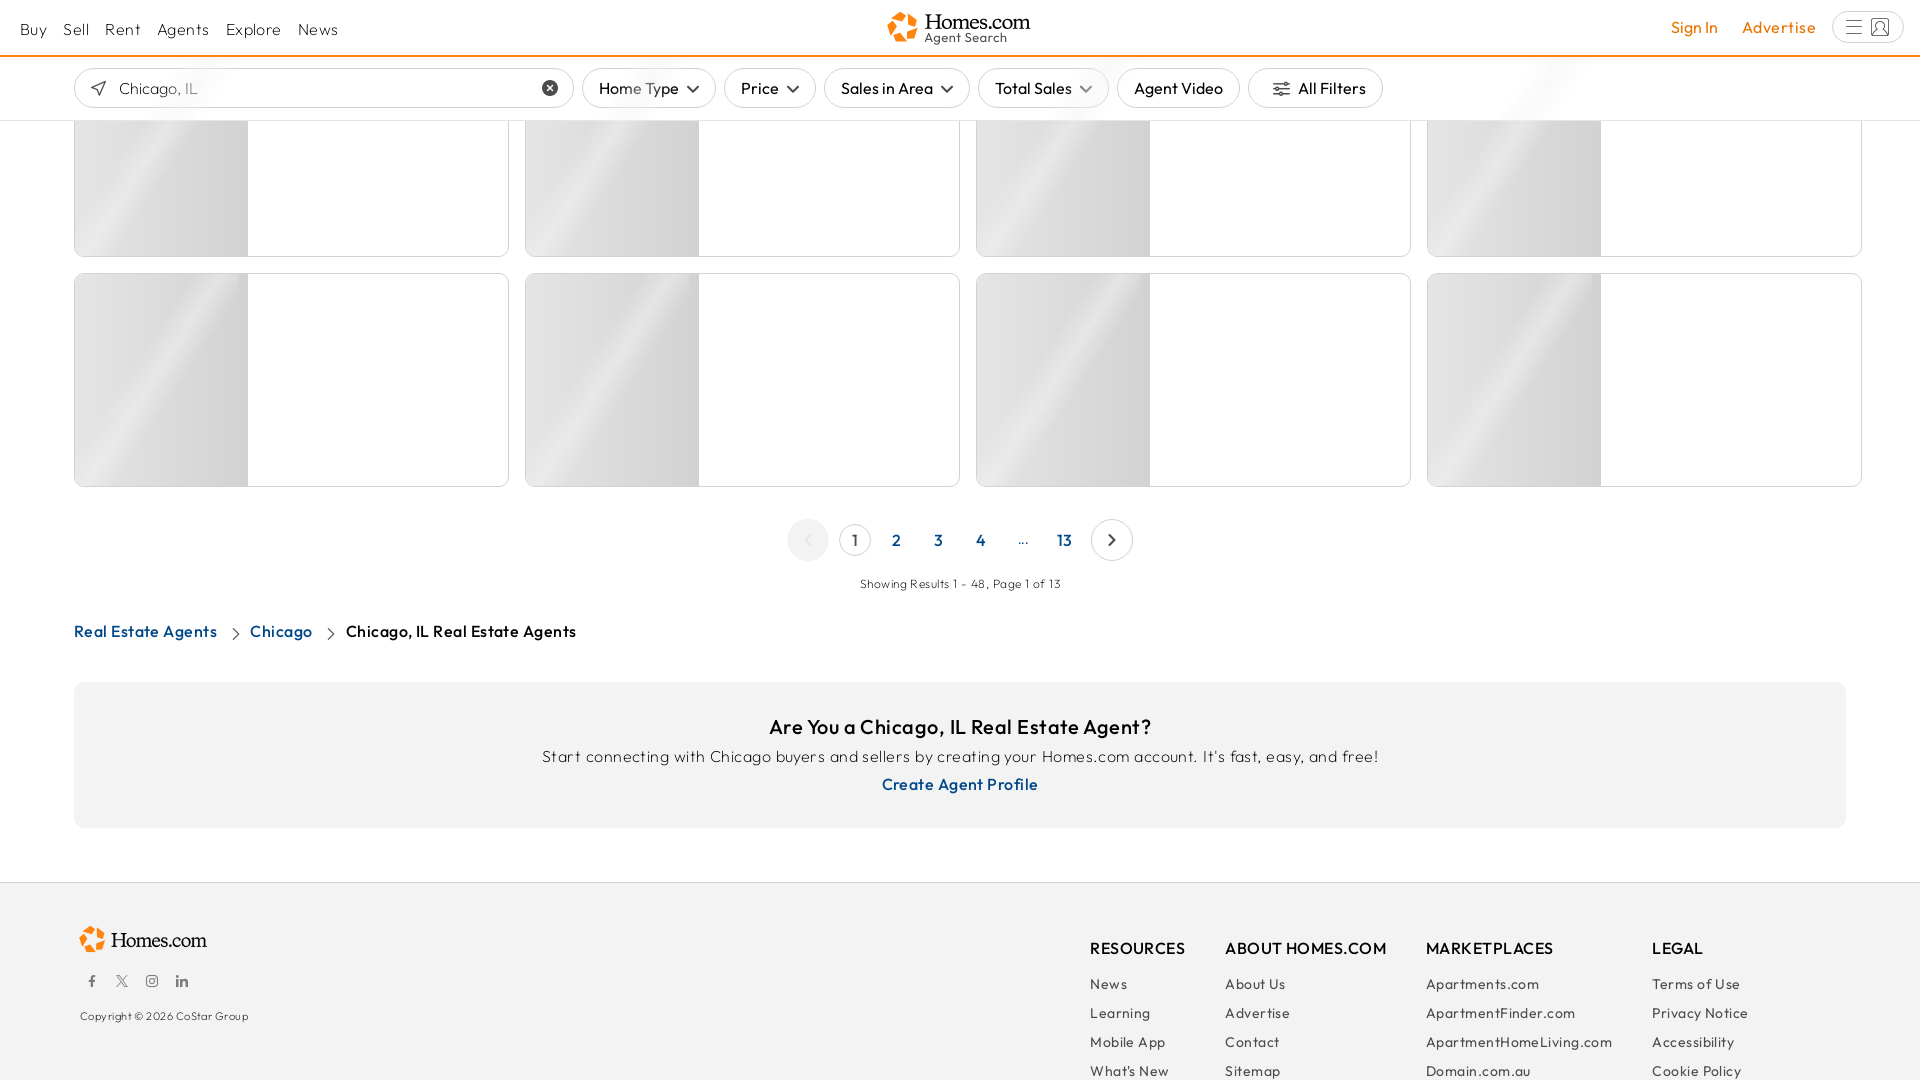

Agent details containers loaded on second page
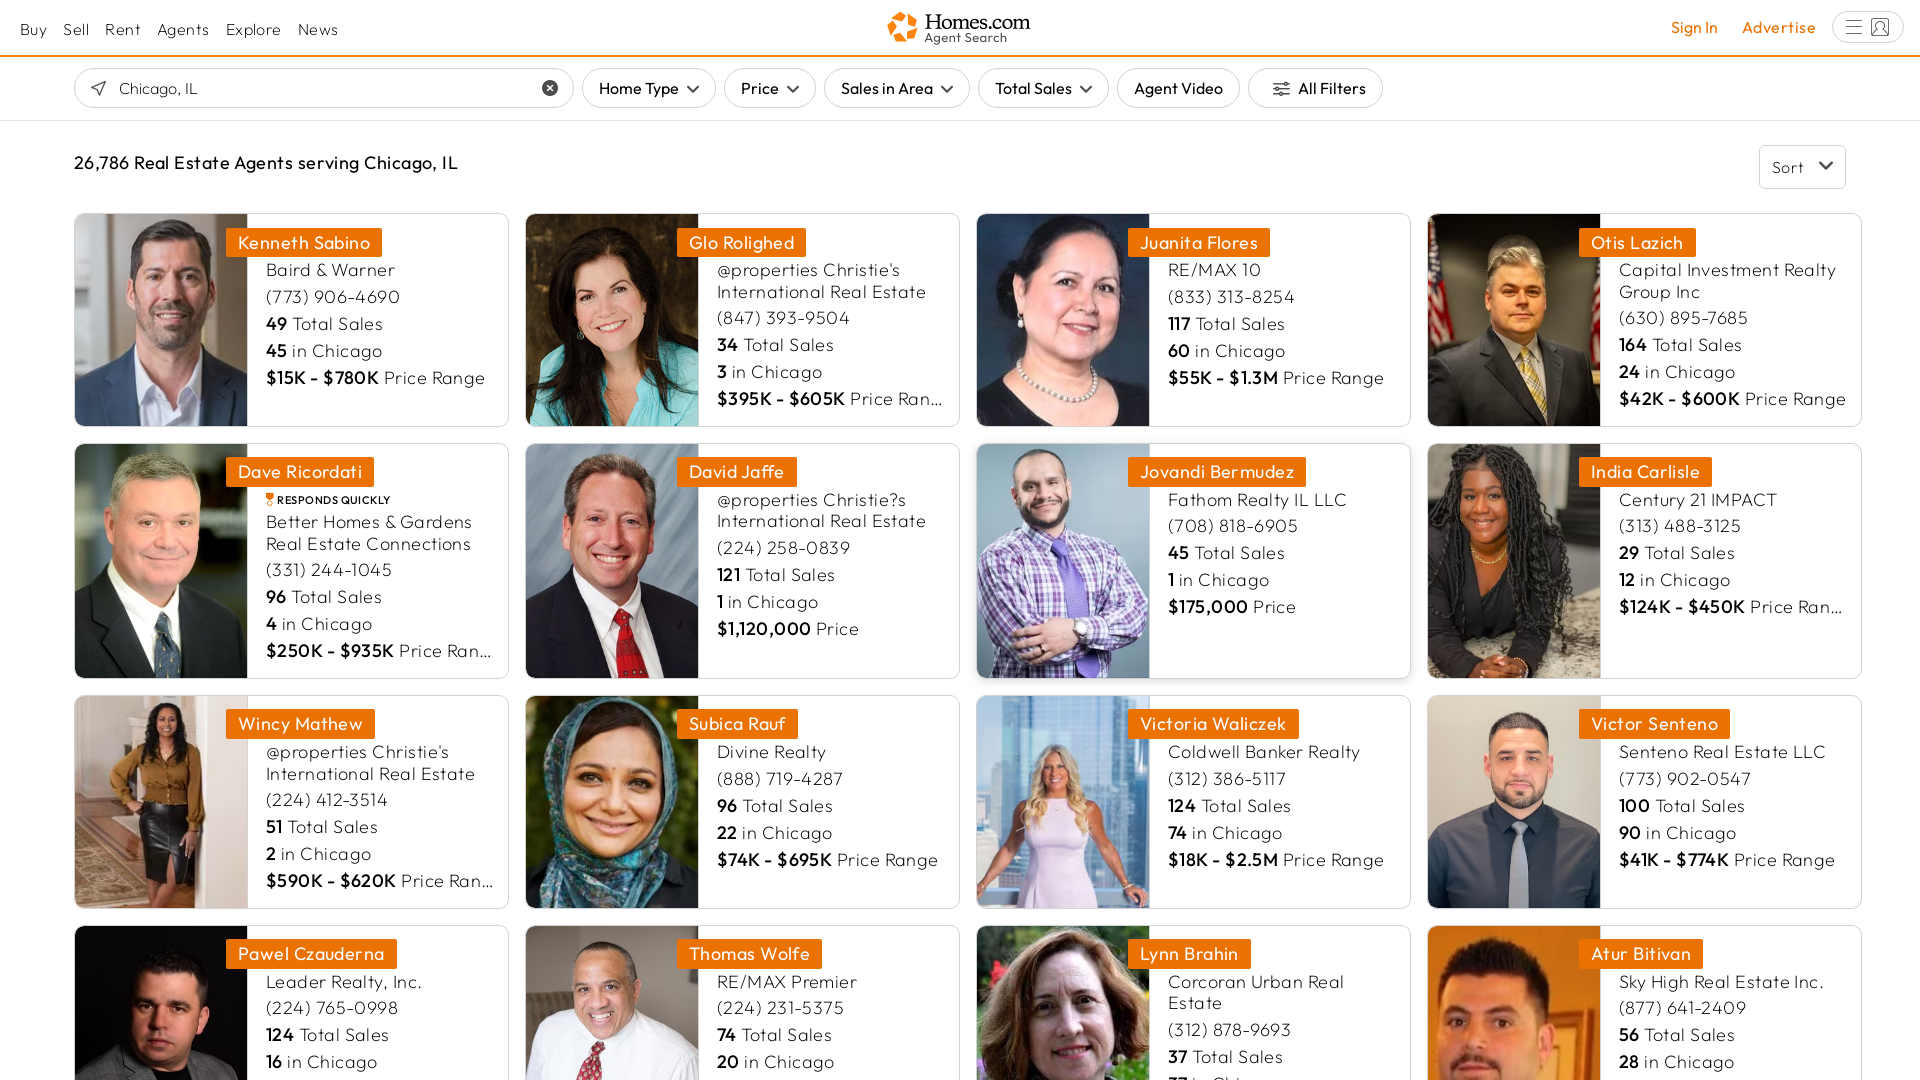

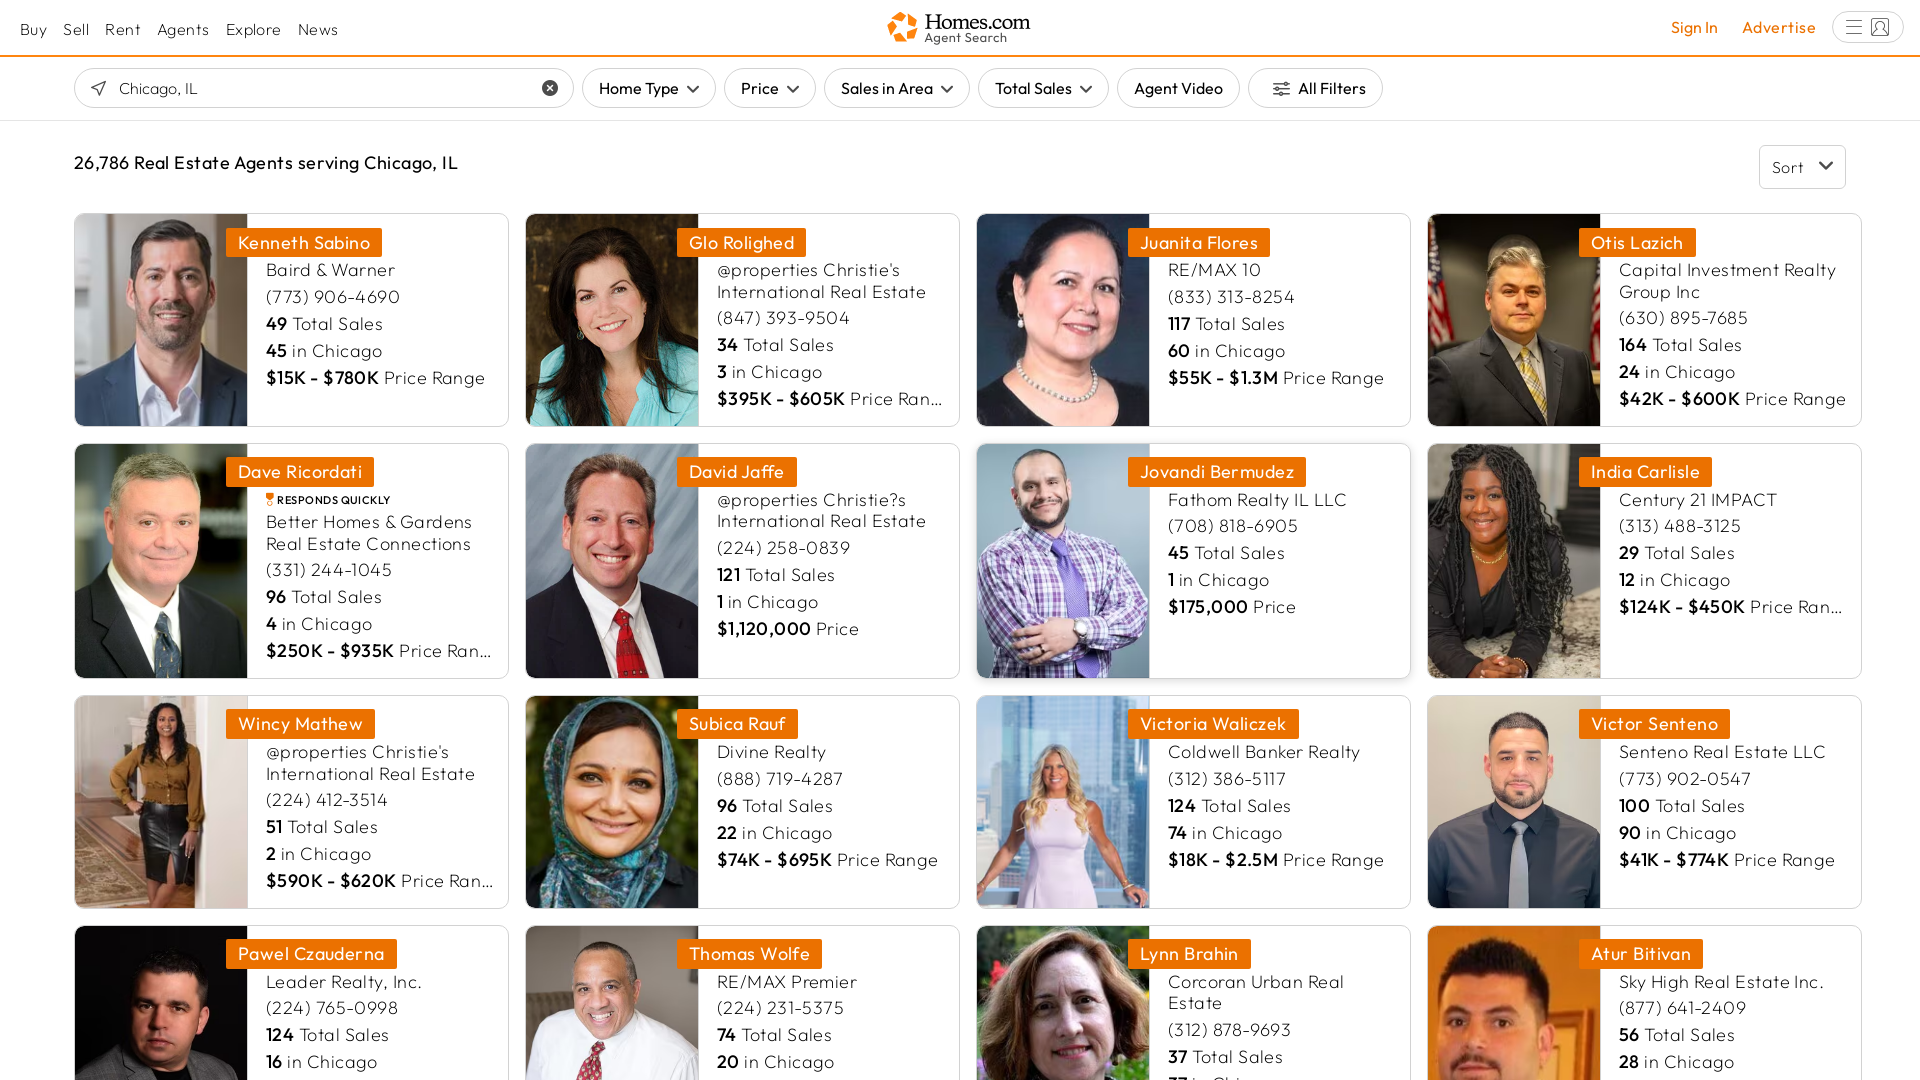